Tests contact form validation with valid name, email, and telephone but empty message field.

Starting URL: https://removalsorpington.co.uk/

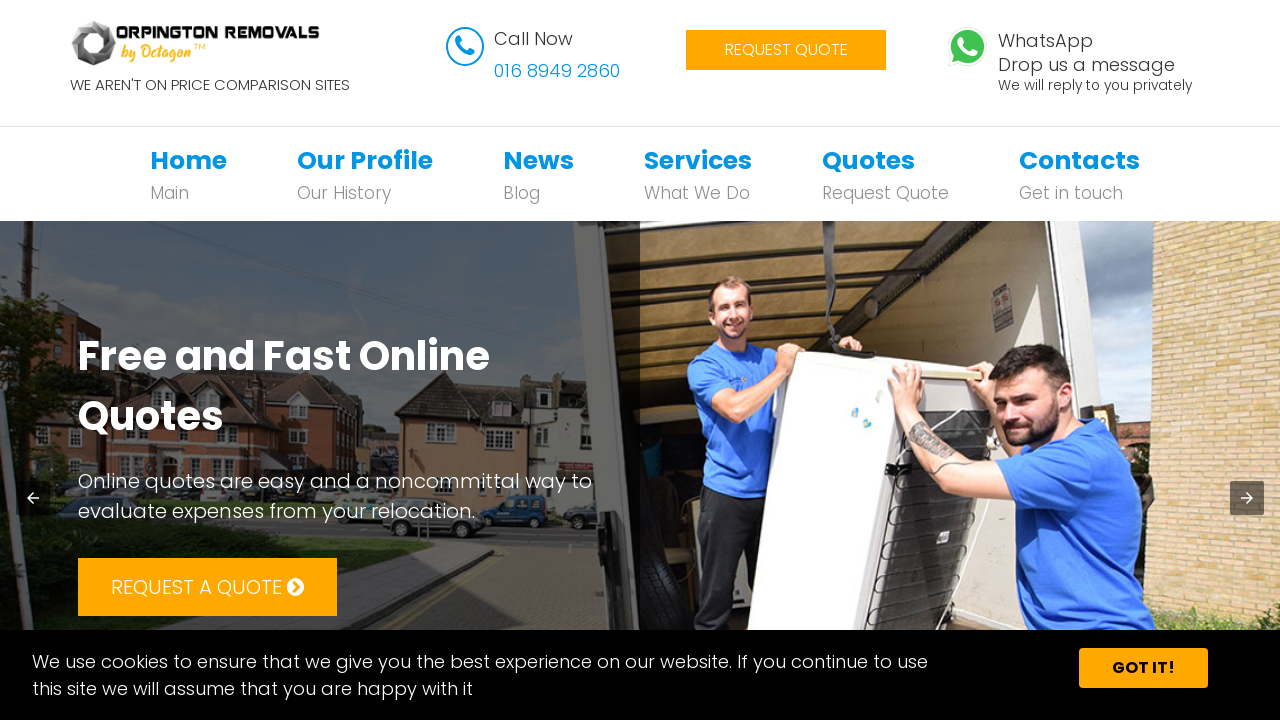

Clicked on Contacts navigation link at (1080, 160) on xpath=//*[@id='bs-example-navbar-collapse-1']/ul/li[6]/a
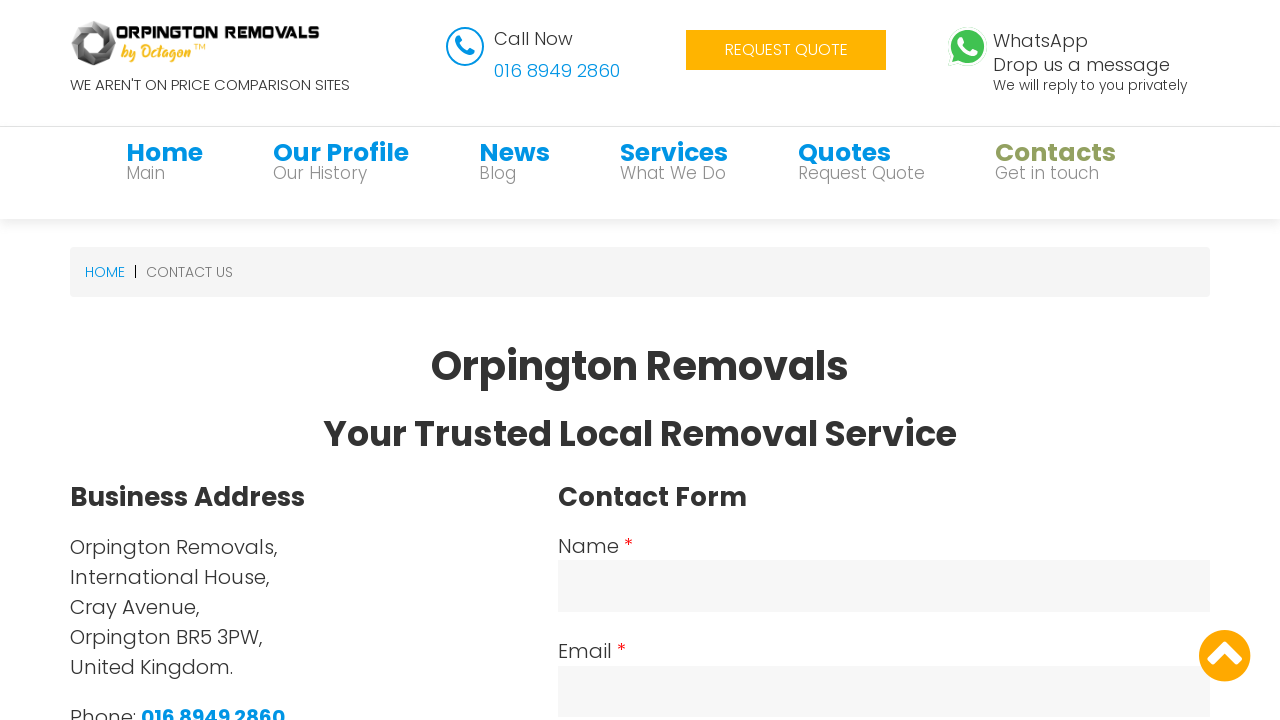

Scrolled to name field
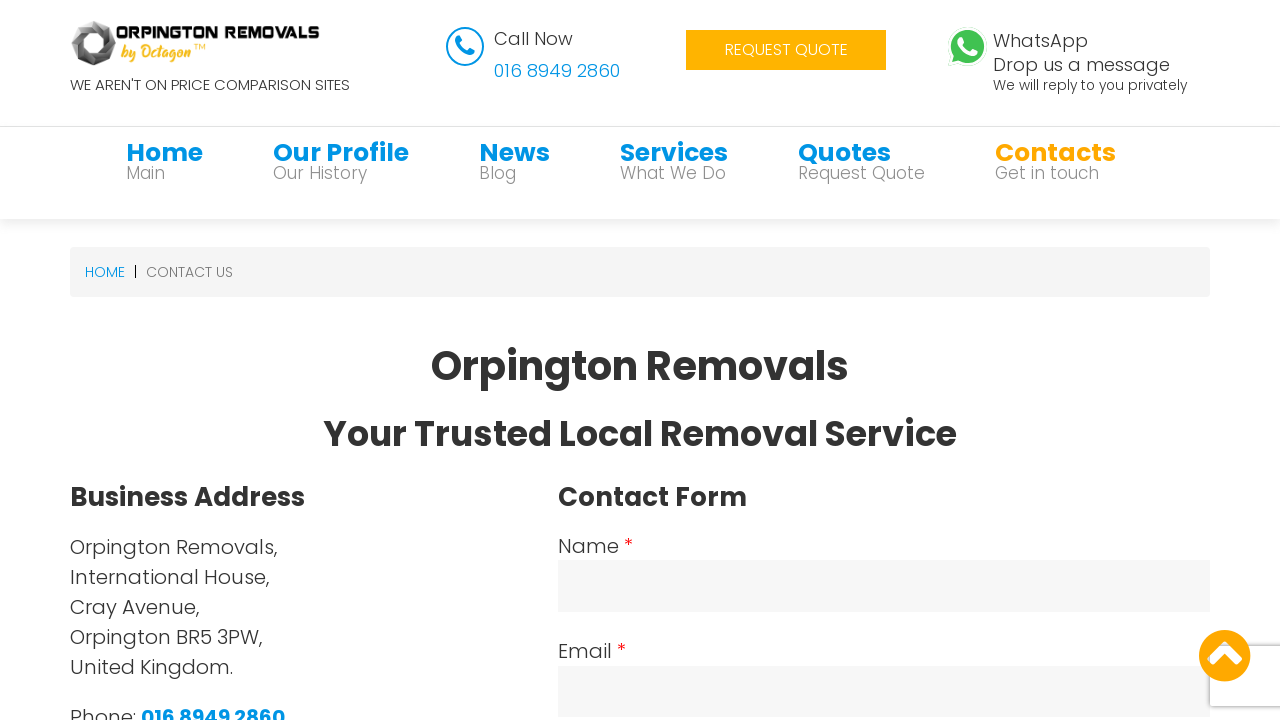

Filled name field with 'David' on #name
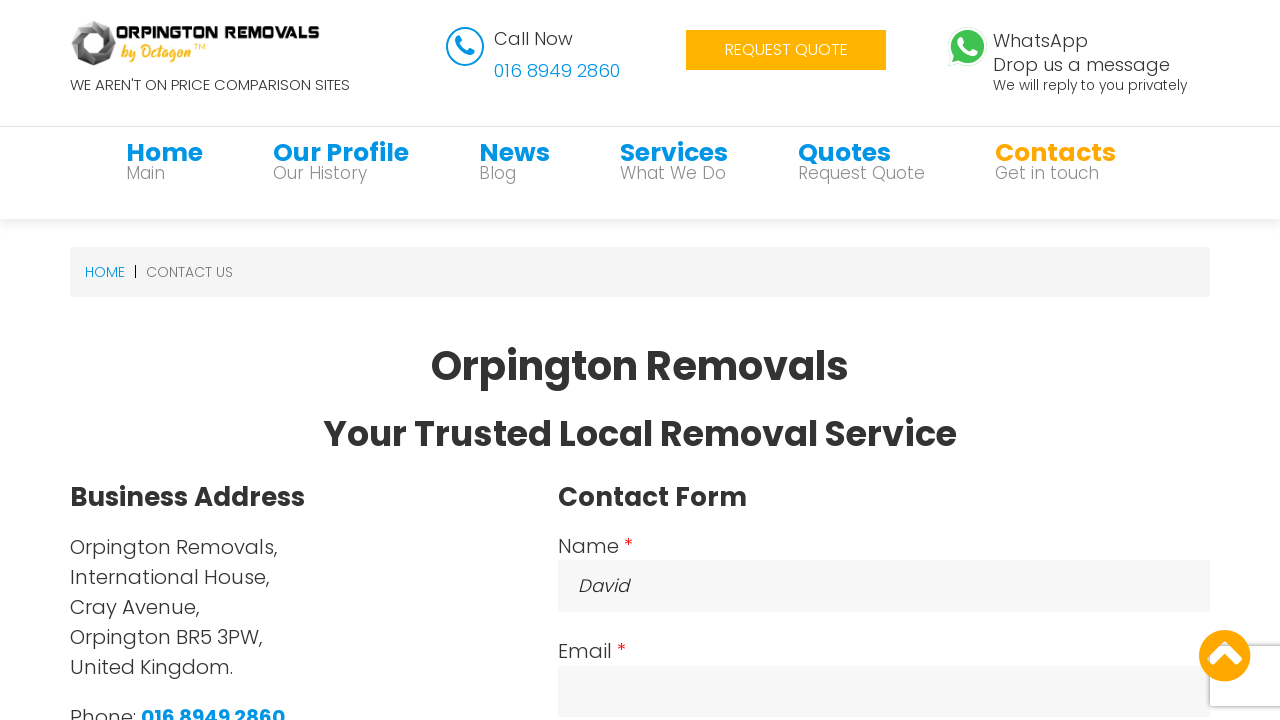

Filled email field with 'andrewsdaniel049@gmail.co' on #email
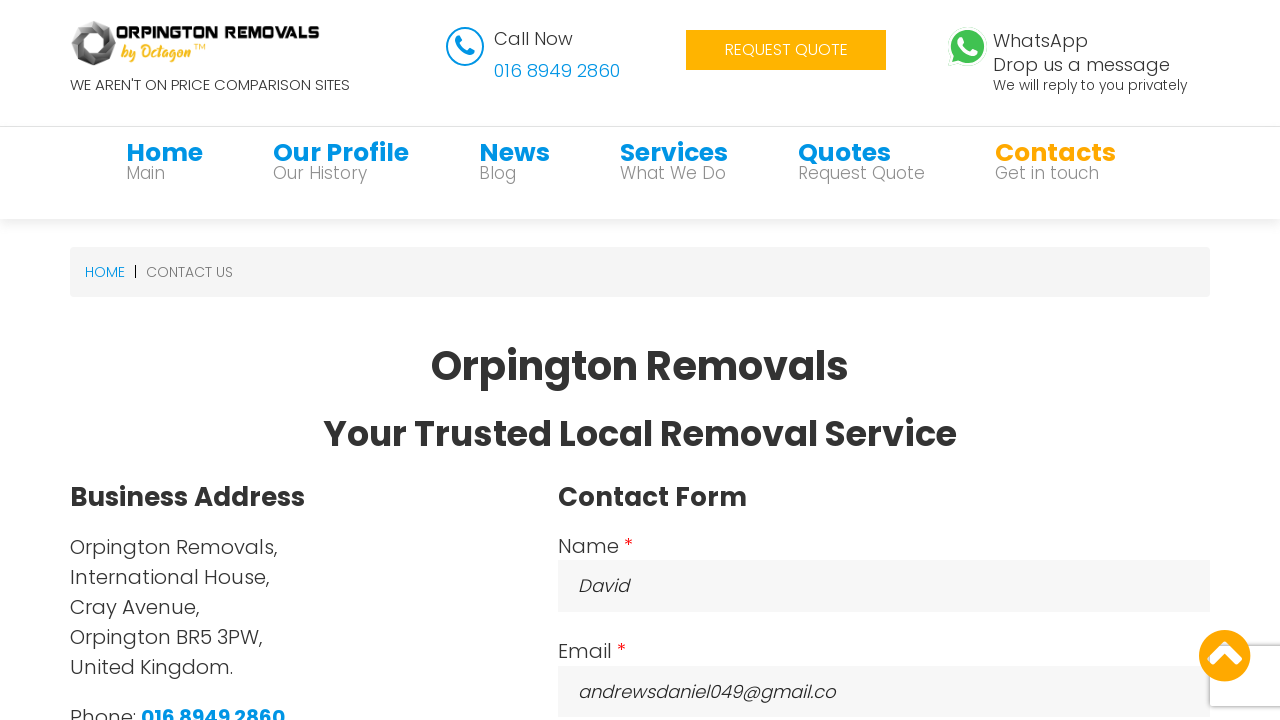

Filled telephone field with '01234567894' on #telephone
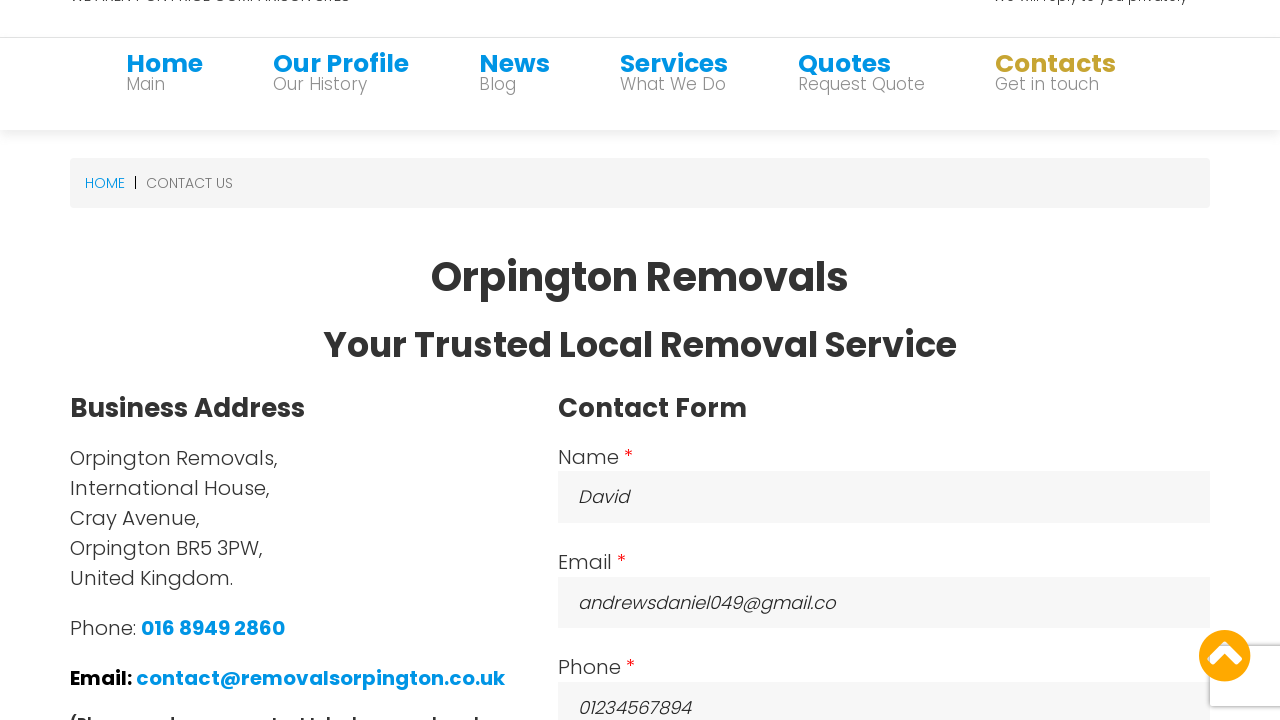

Filled message field with empty space on #message
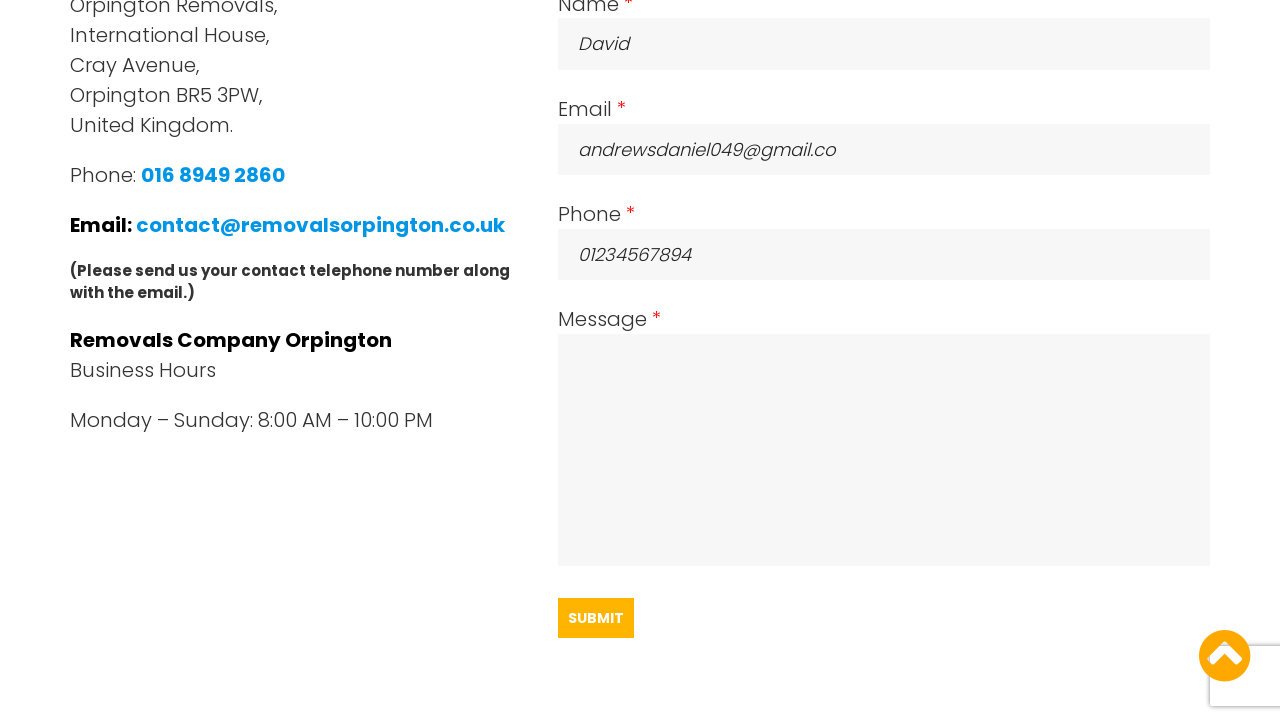

Clicked submit button to validate form with empty message field at (596, 618) on #submitContact
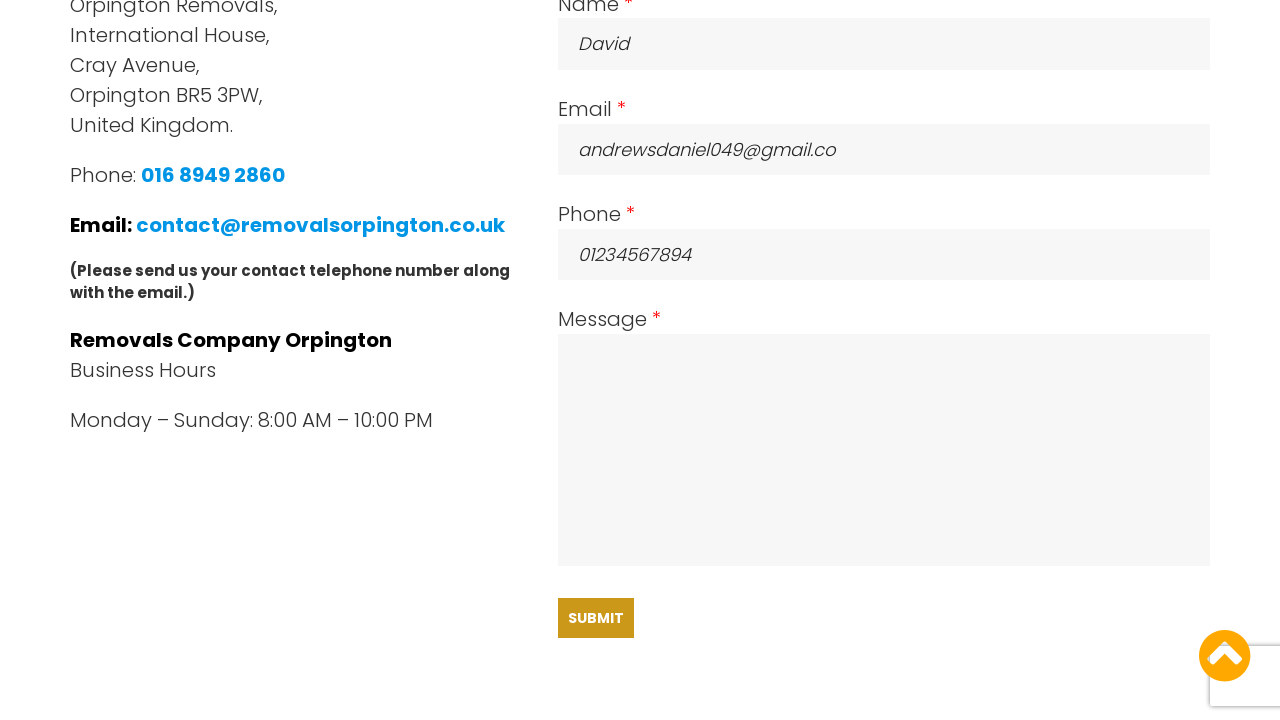

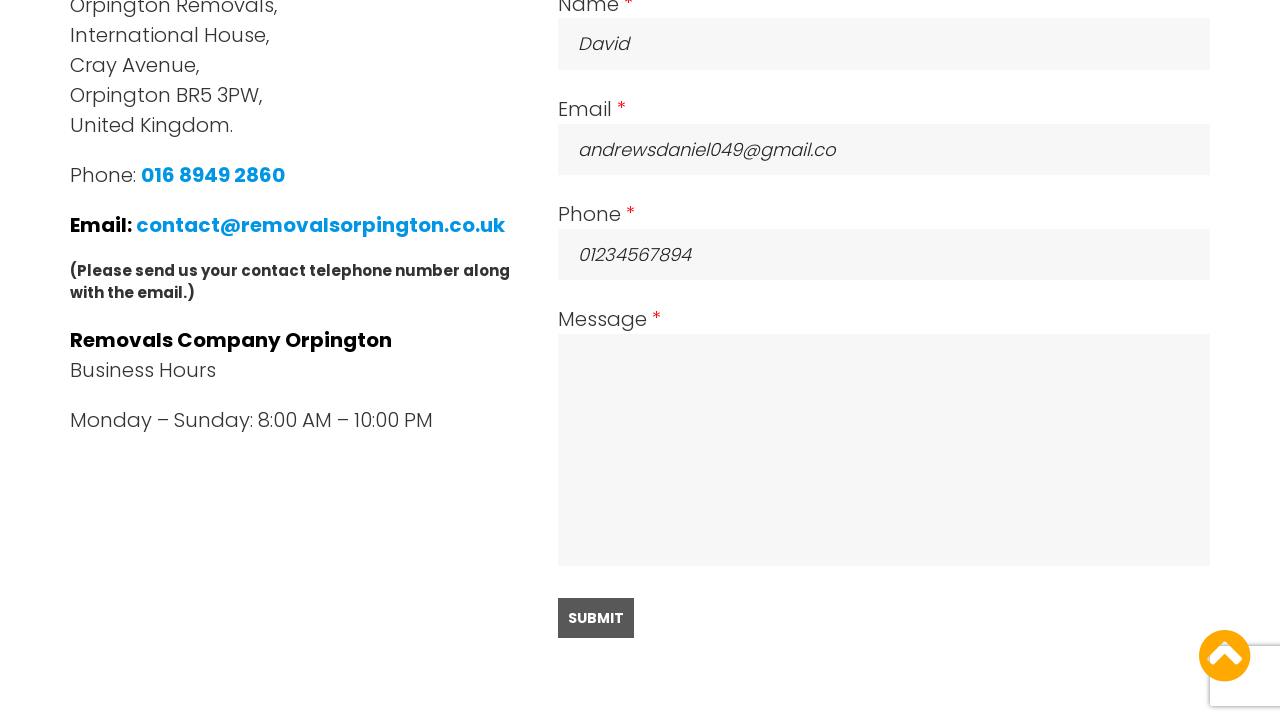